Tests the two-way data binding example by entering a name and verifying the greeting updates

Starting URL: https://angularjs.org

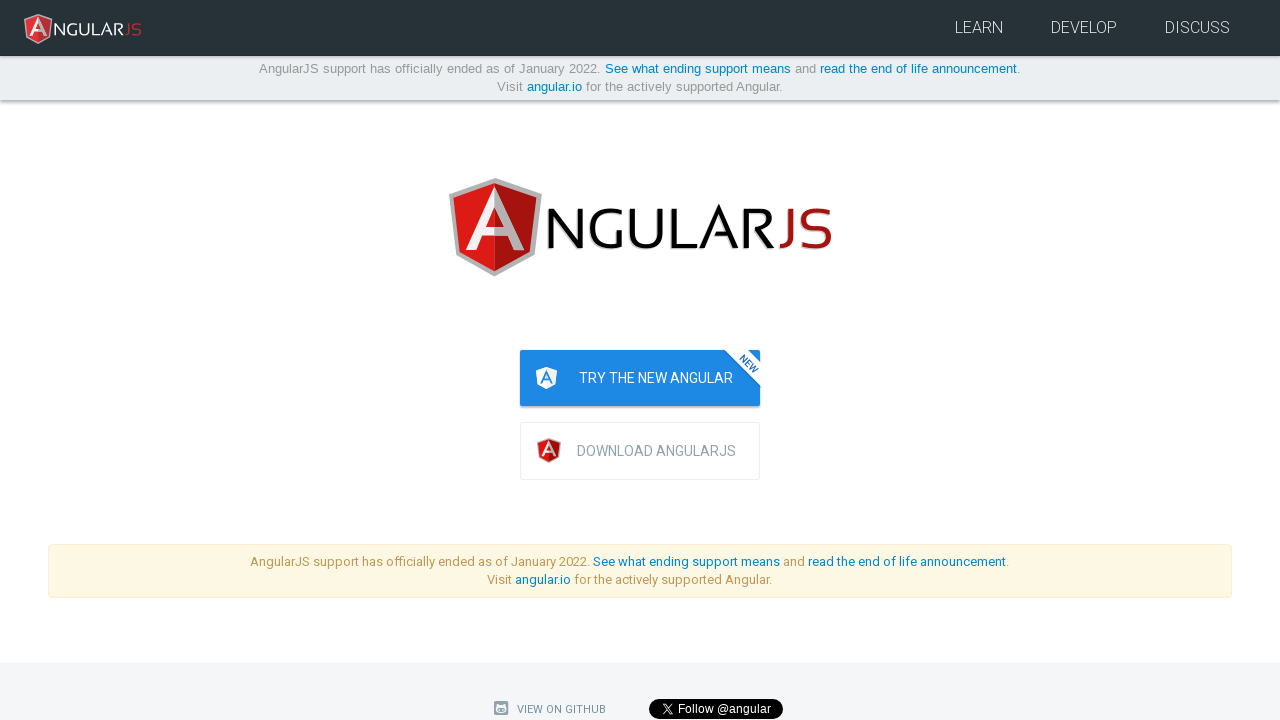

Clicked on the name input field at (940, 360) on [ng-model="yourName"]
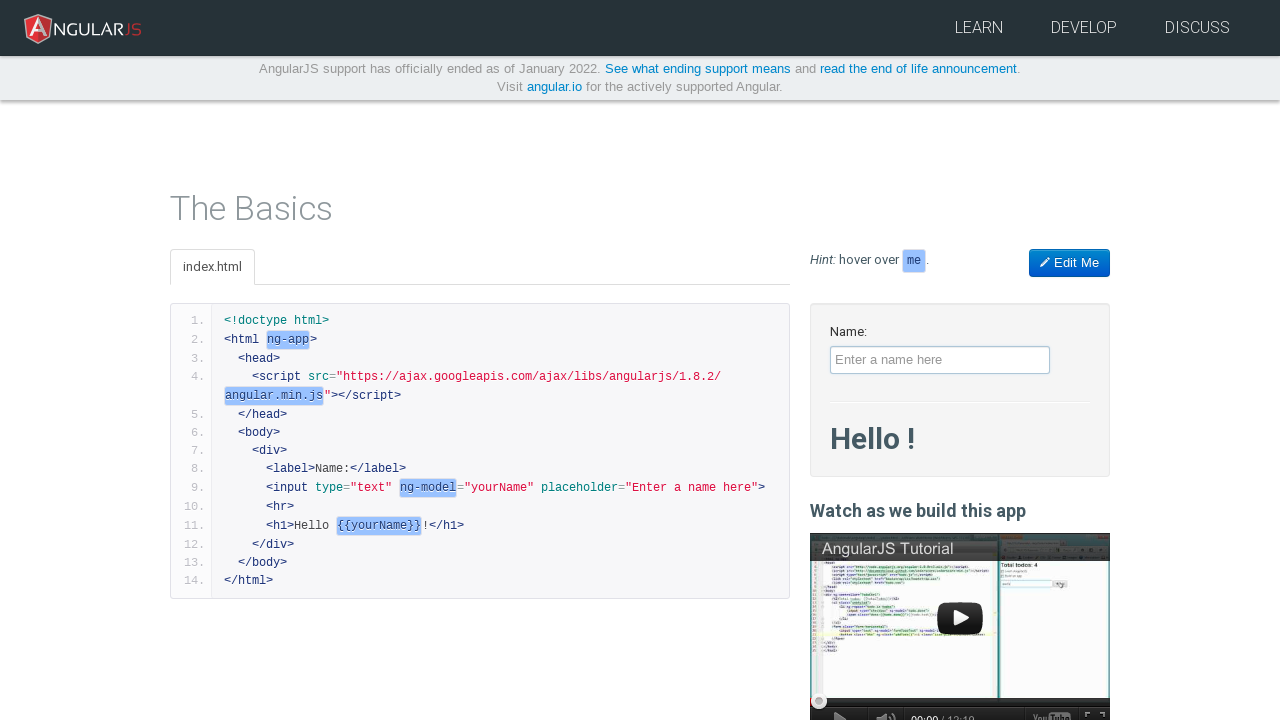

Entered 'Jeff' into the name input field on [ng-model="yourName"]
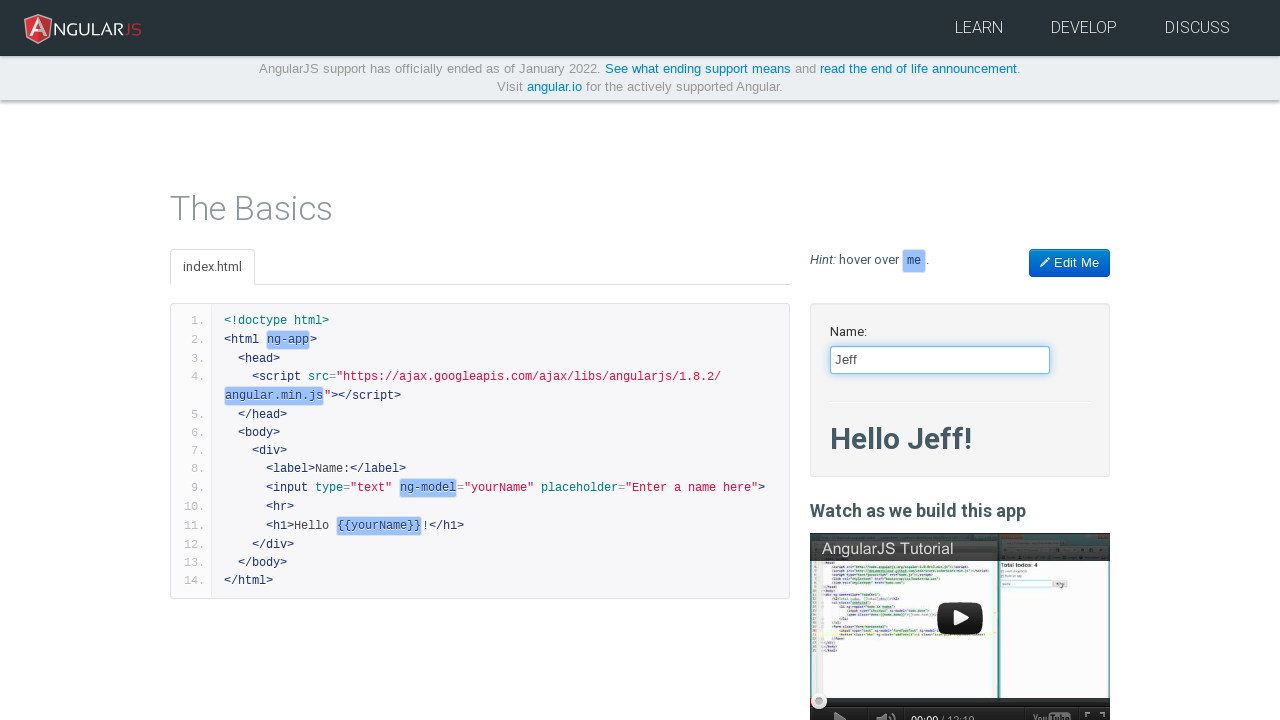

Two-way data binding completed - greeting text updated with the entered name
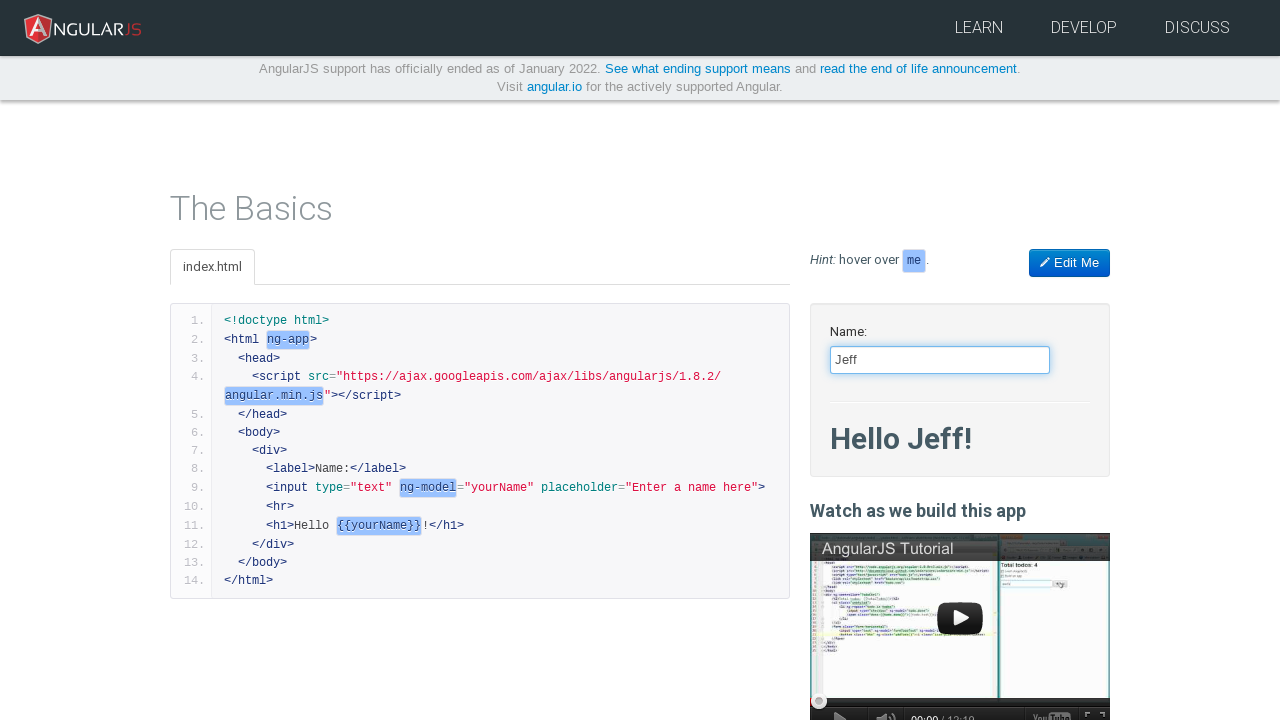

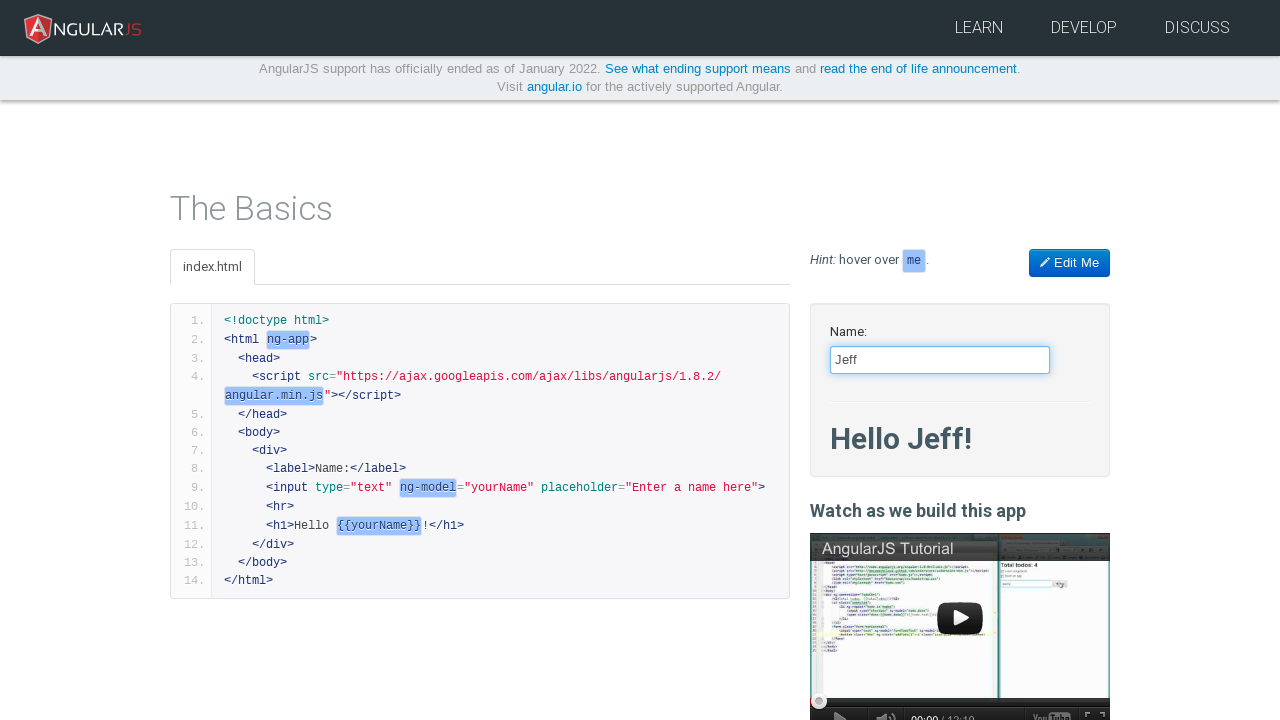